Navigates to a healthcare demo site, clicks the make appointment button, fills in login credentials, and submits the login form

Starting URL: https://katalon-demo-cura.herokuapp.com/

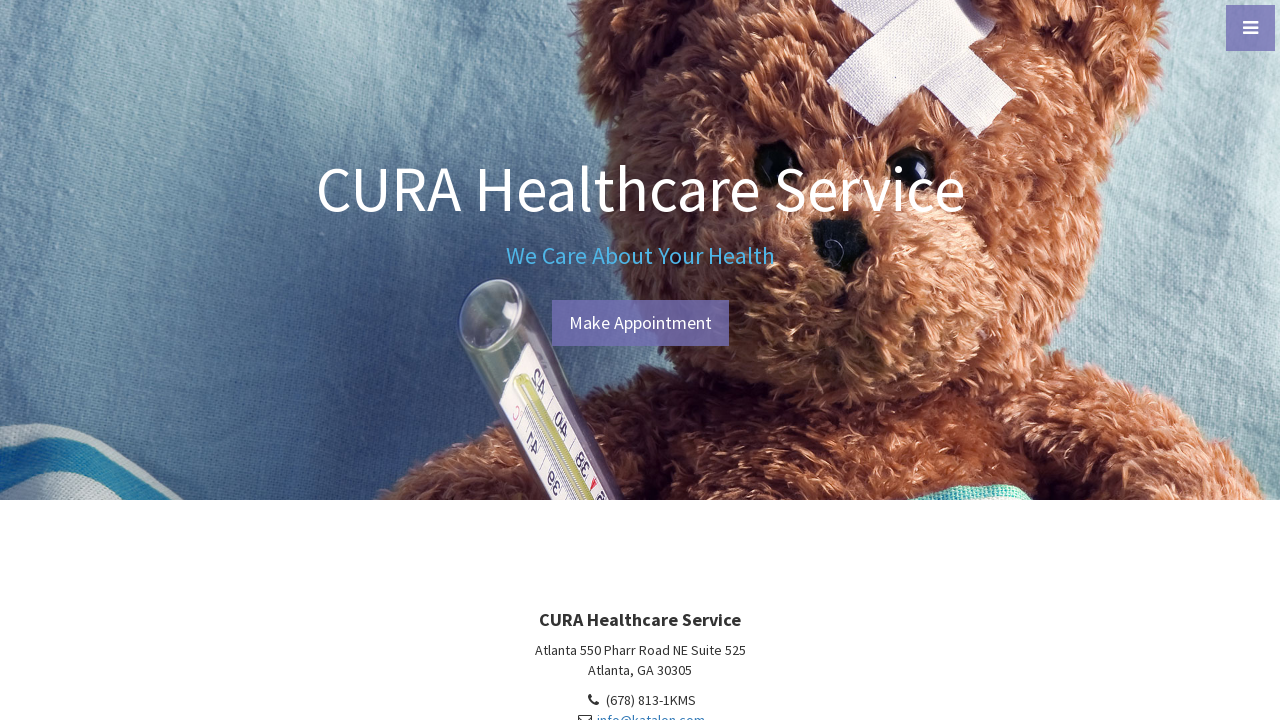

Clicked make appointment button at (640, 323) on #btn-make-appointment
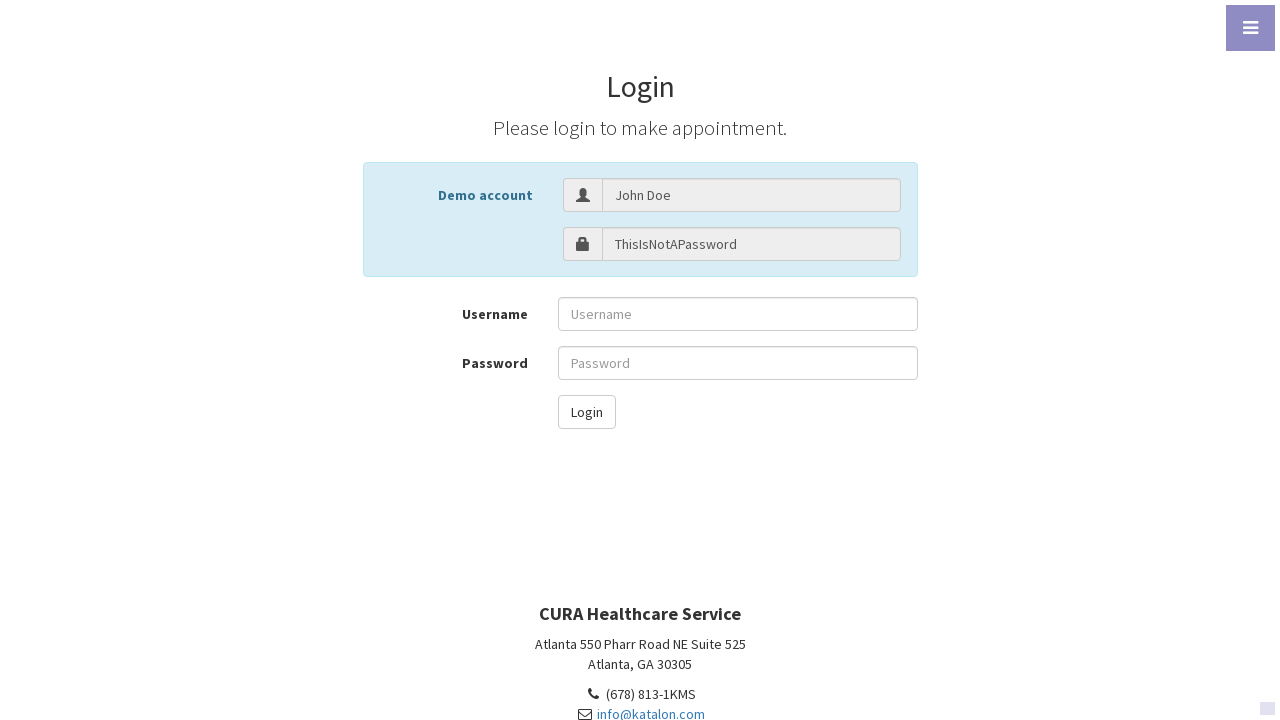

Filled username field with 'John Doe' on input[name='username']
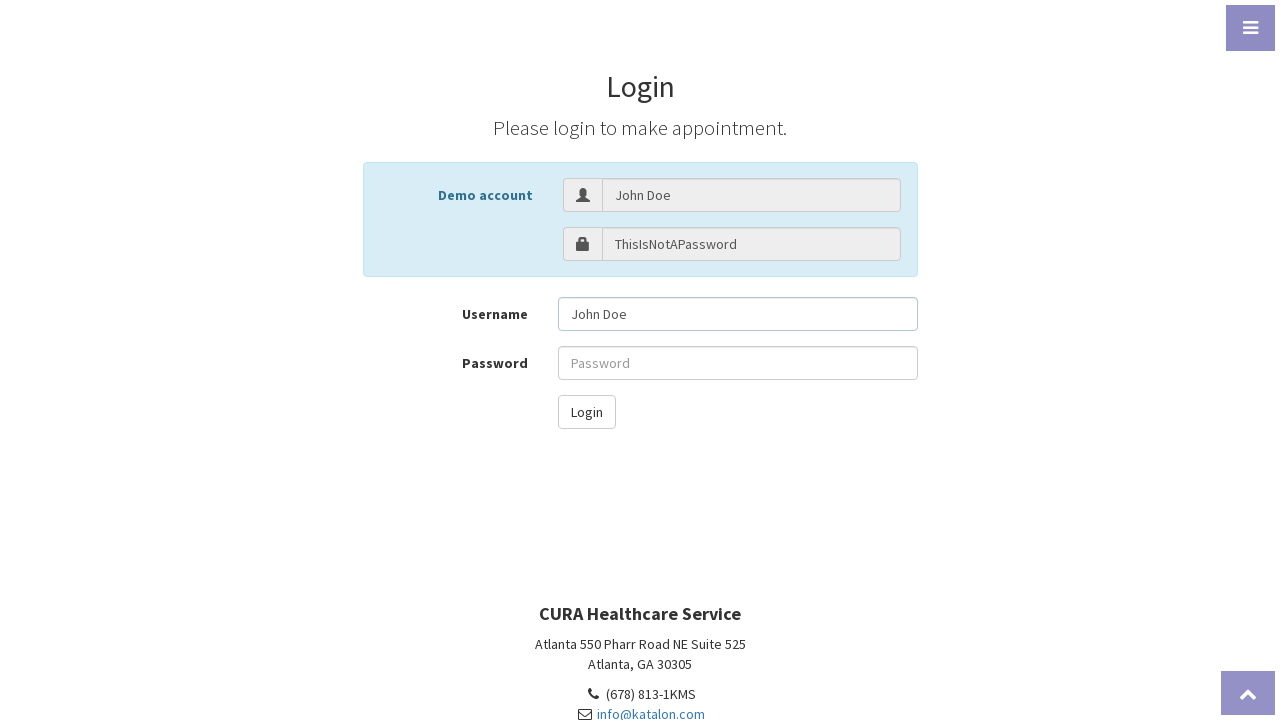

Filled password field on #txt-password
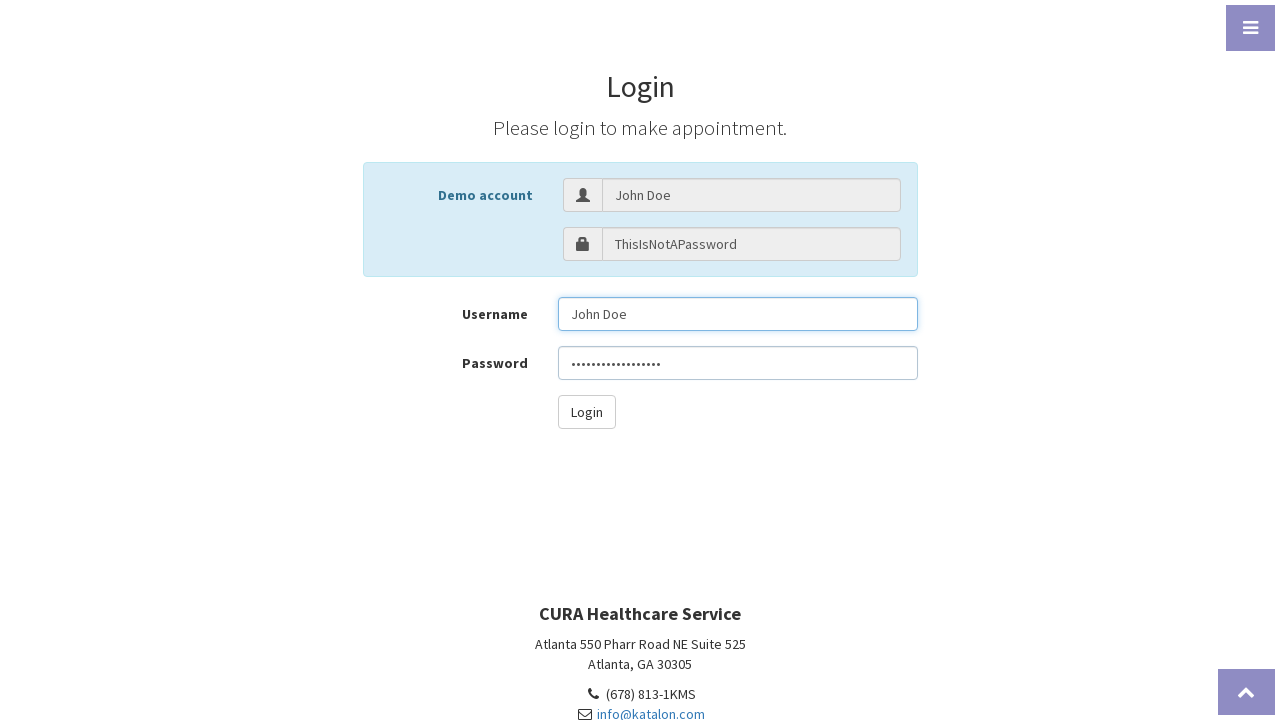

Clicked login button to submit form at (586, 412) on button#btn-login
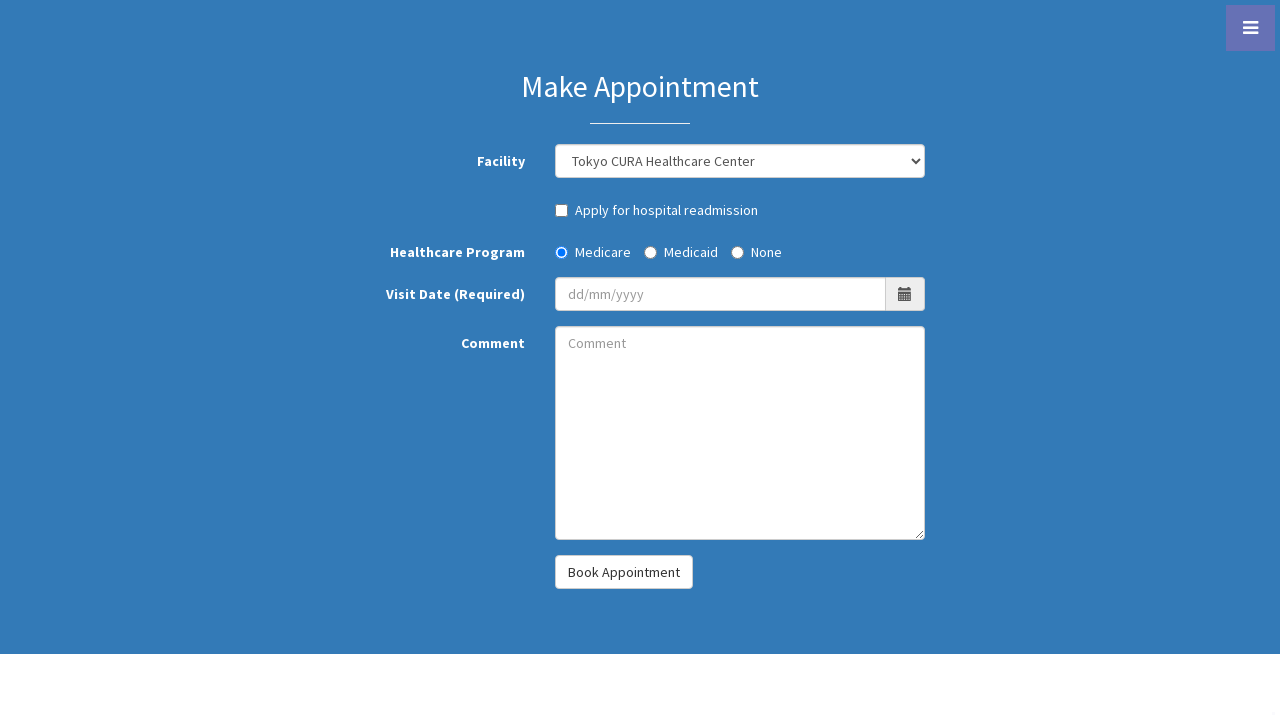

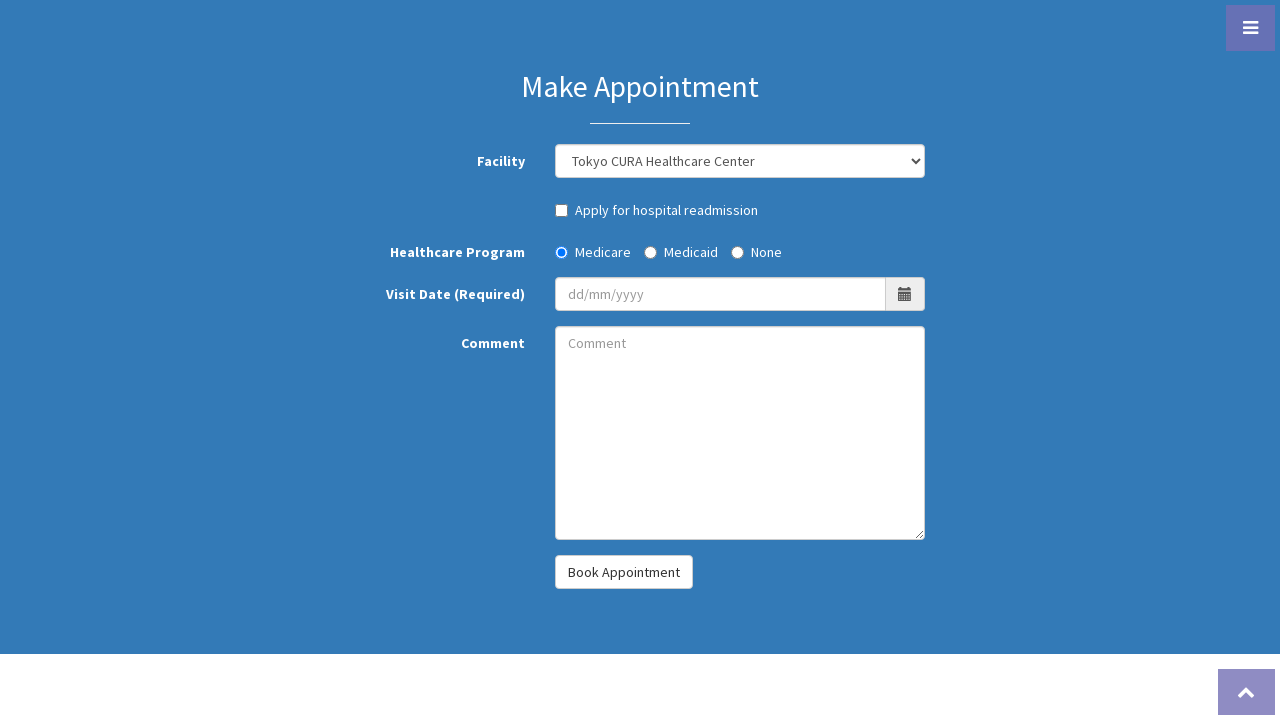